Tests Drag and Drop functionality by dragging column A to column B

Starting URL: https://the-internet.herokuapp.com

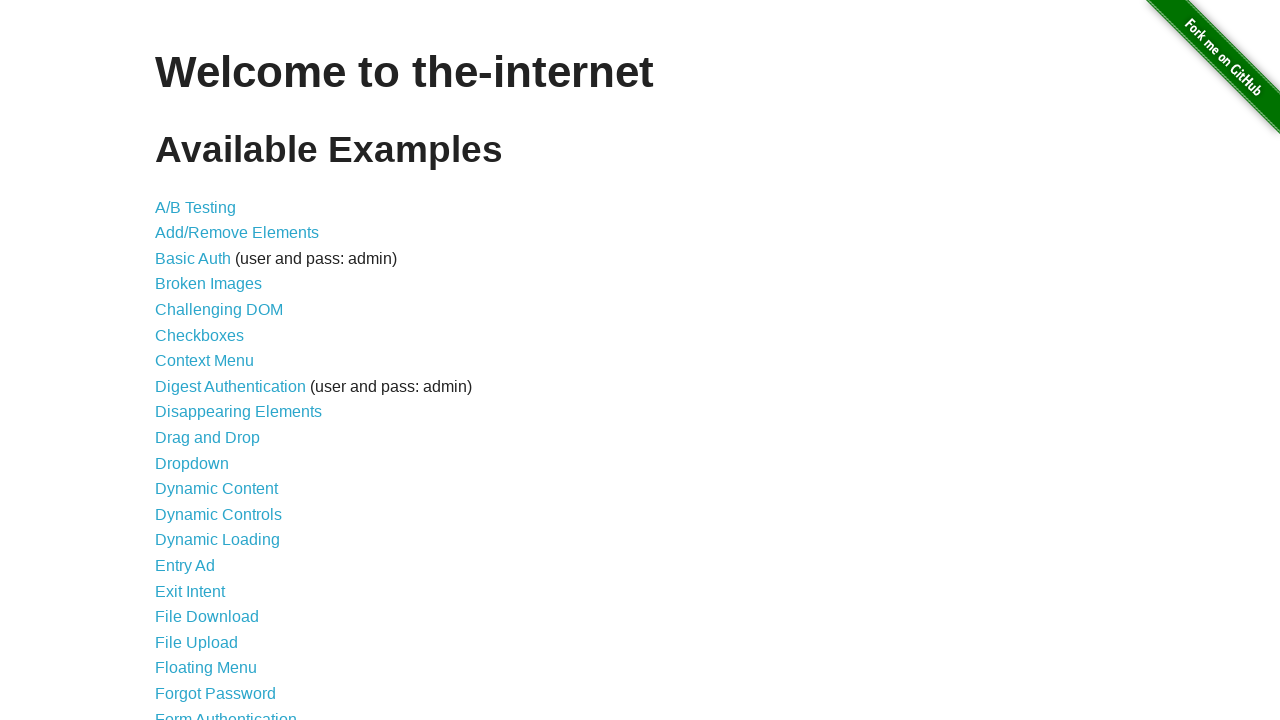

Clicked on Drag and Drop link at (208, 438) on text=Drag and Drop
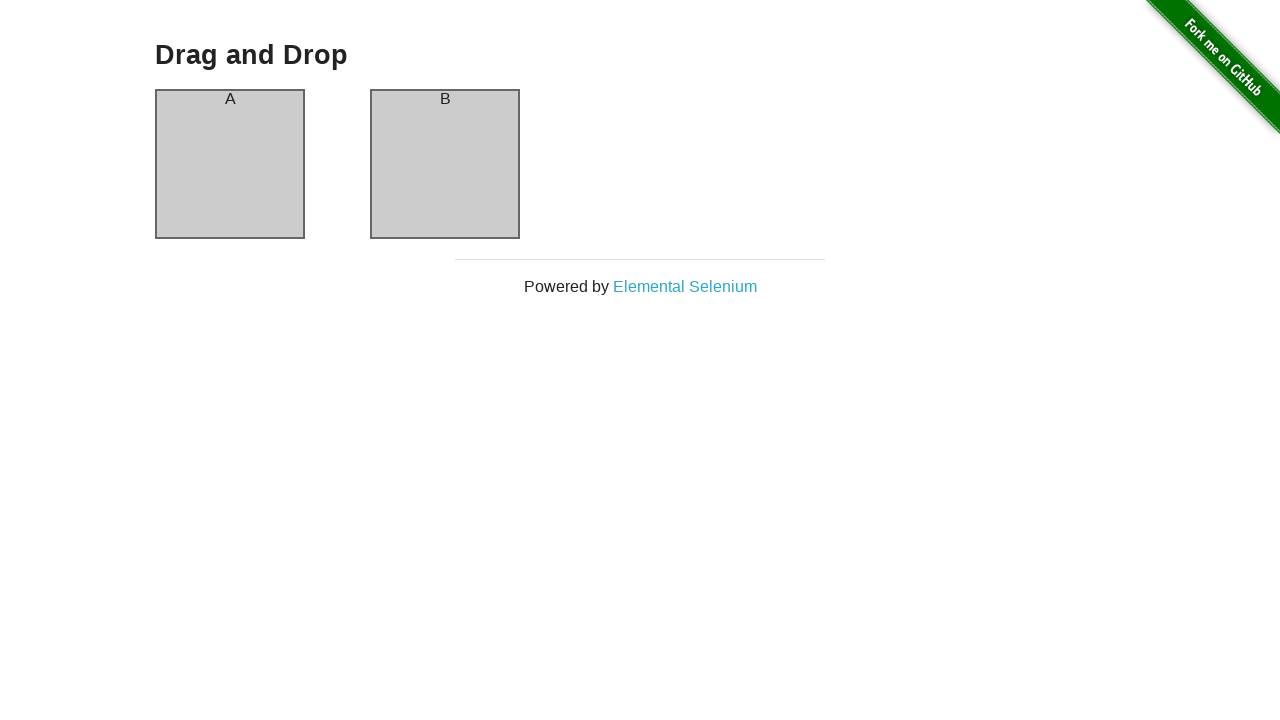

Navigated to Drag and Drop page
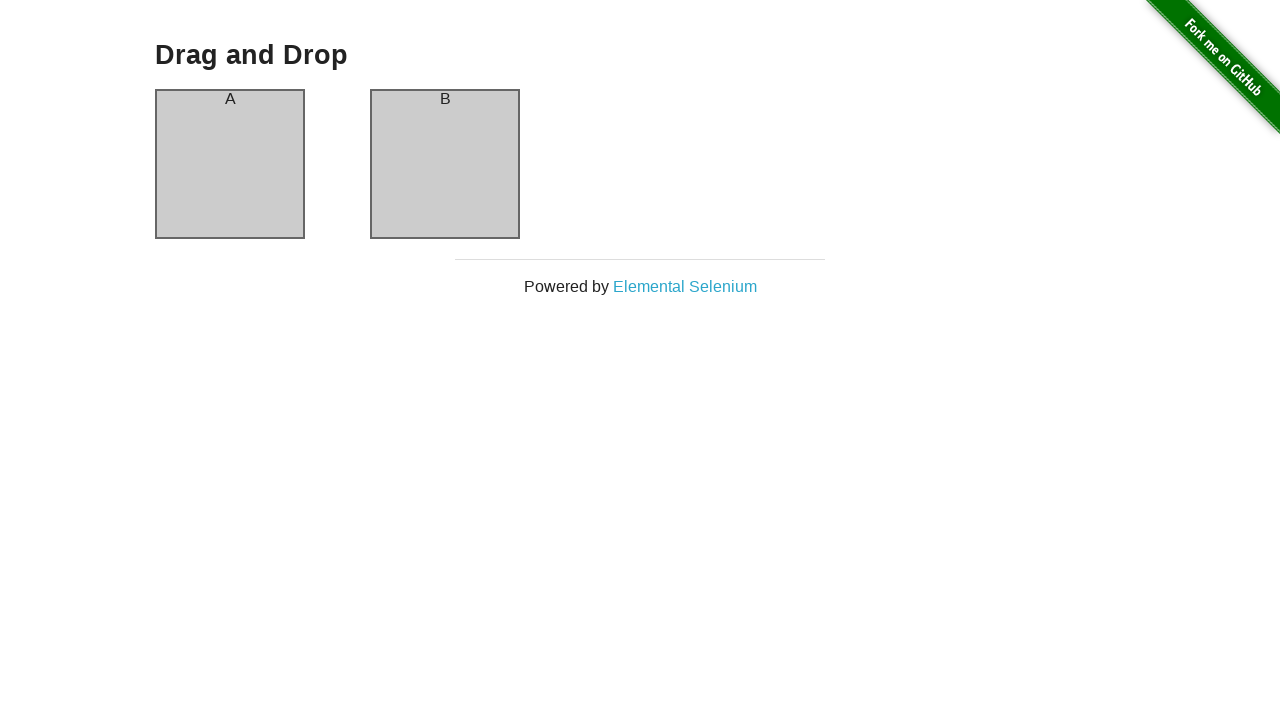

Column A element is present
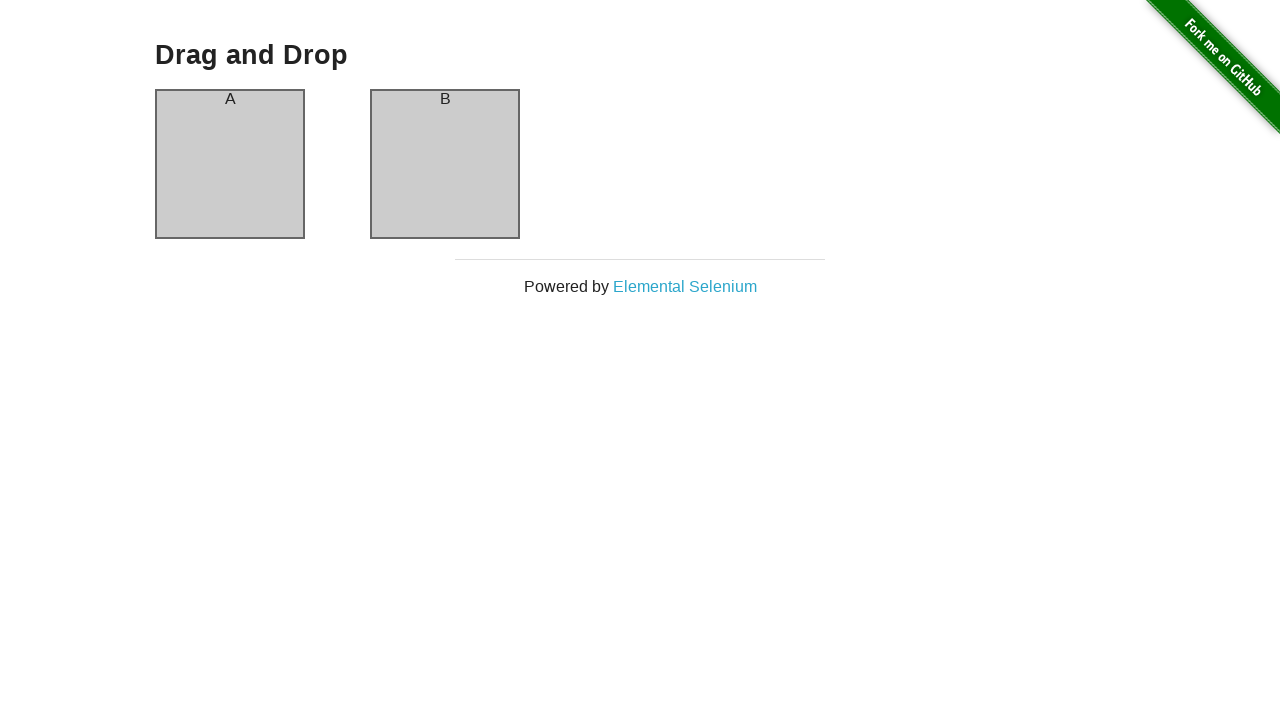

Column B element is present
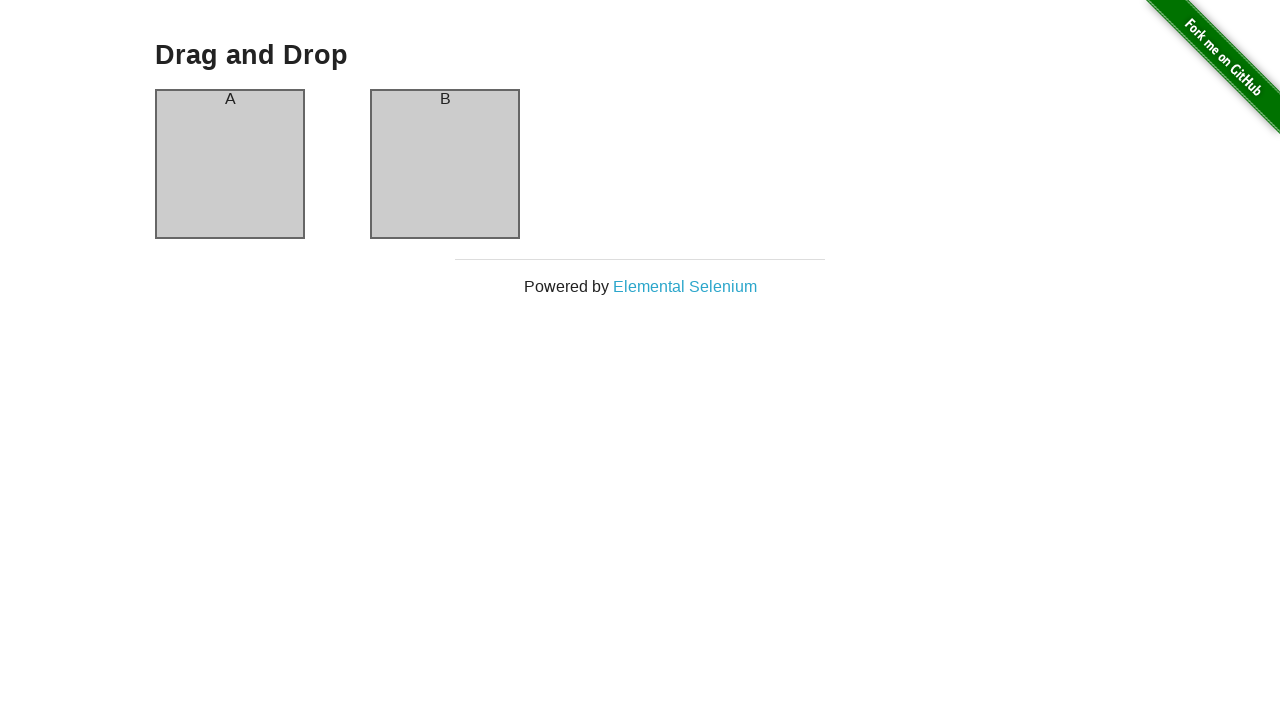

Dragged column A to column B at (445, 164)
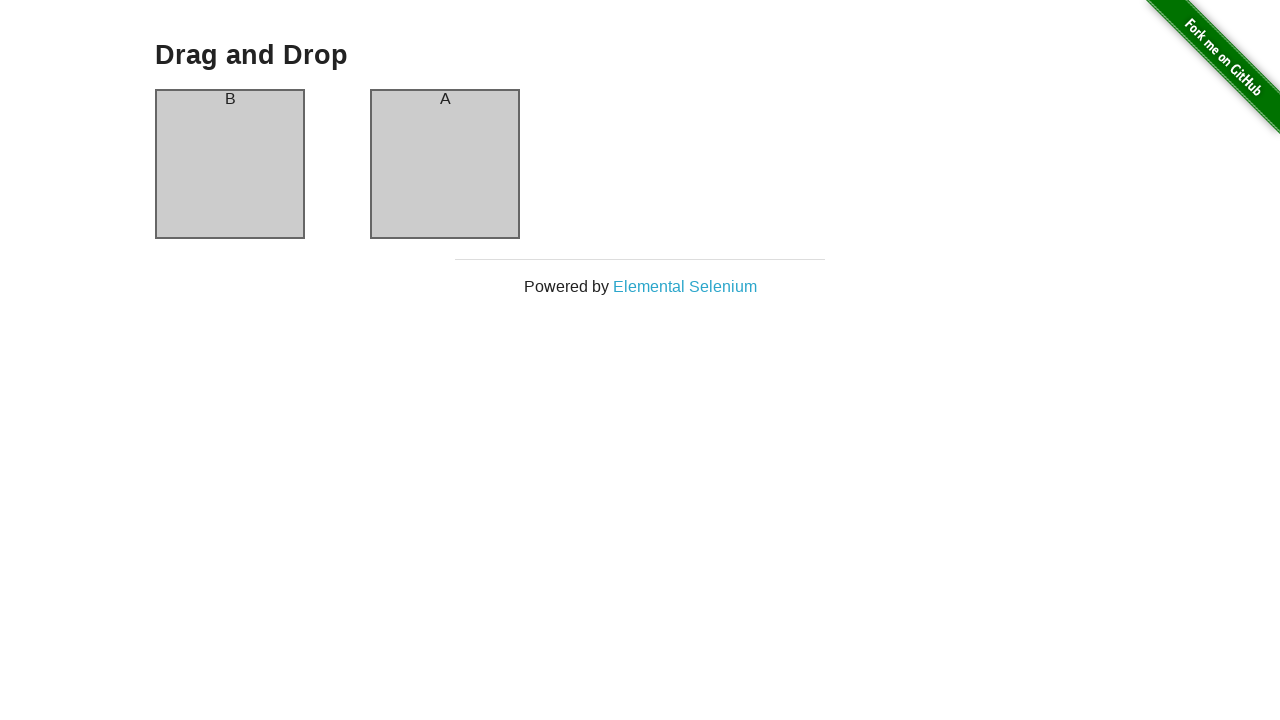

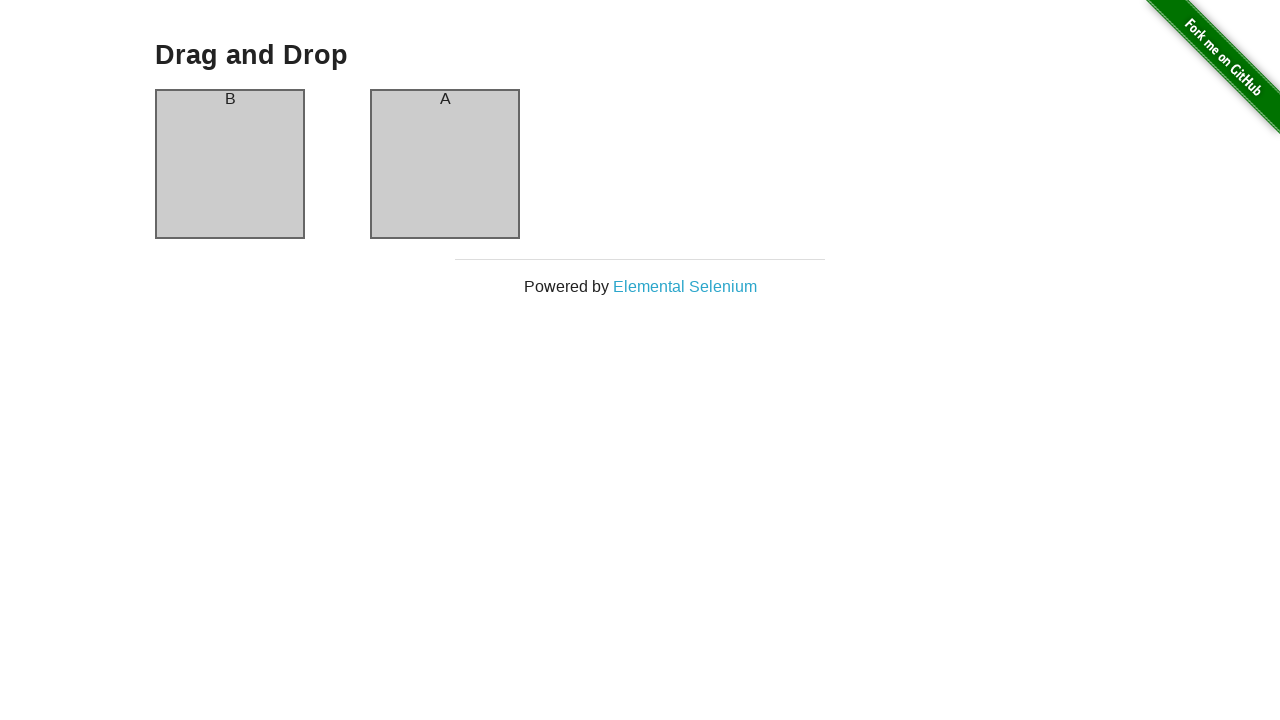